Tests flight search functionality on CheapOair by entering departure city (LAS) and destination city (DEL), selecting from auto-suggestion dropdowns for both fields.

Starting URL: http://www.cheapoair.com

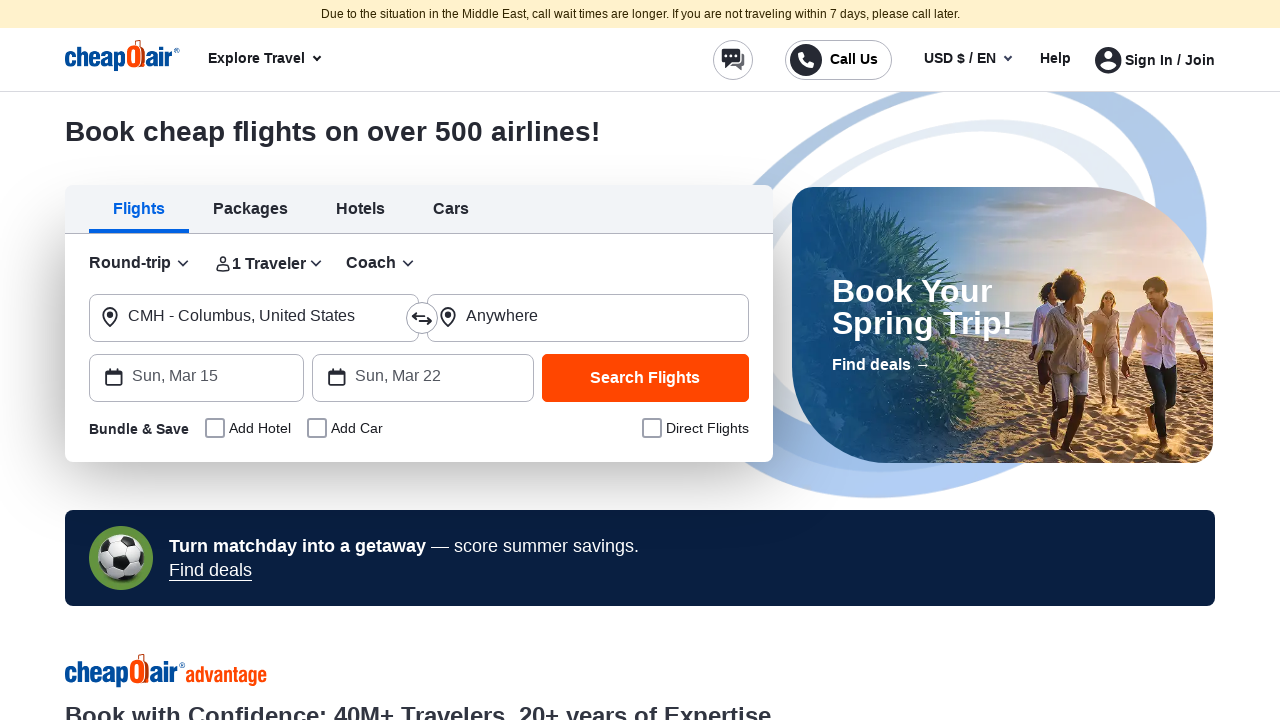

Filled departure city field with 'LAS' on input.form-control.pr-4
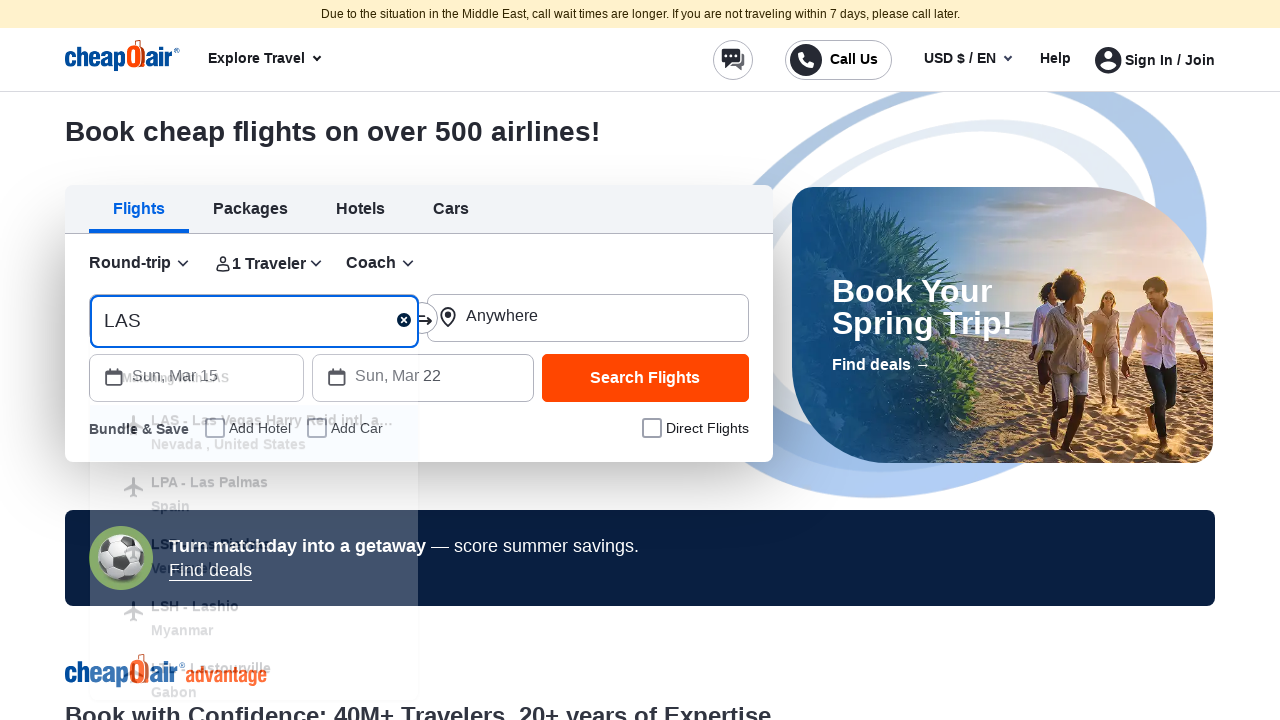

Departure city auto-suggestion dropdown appeared
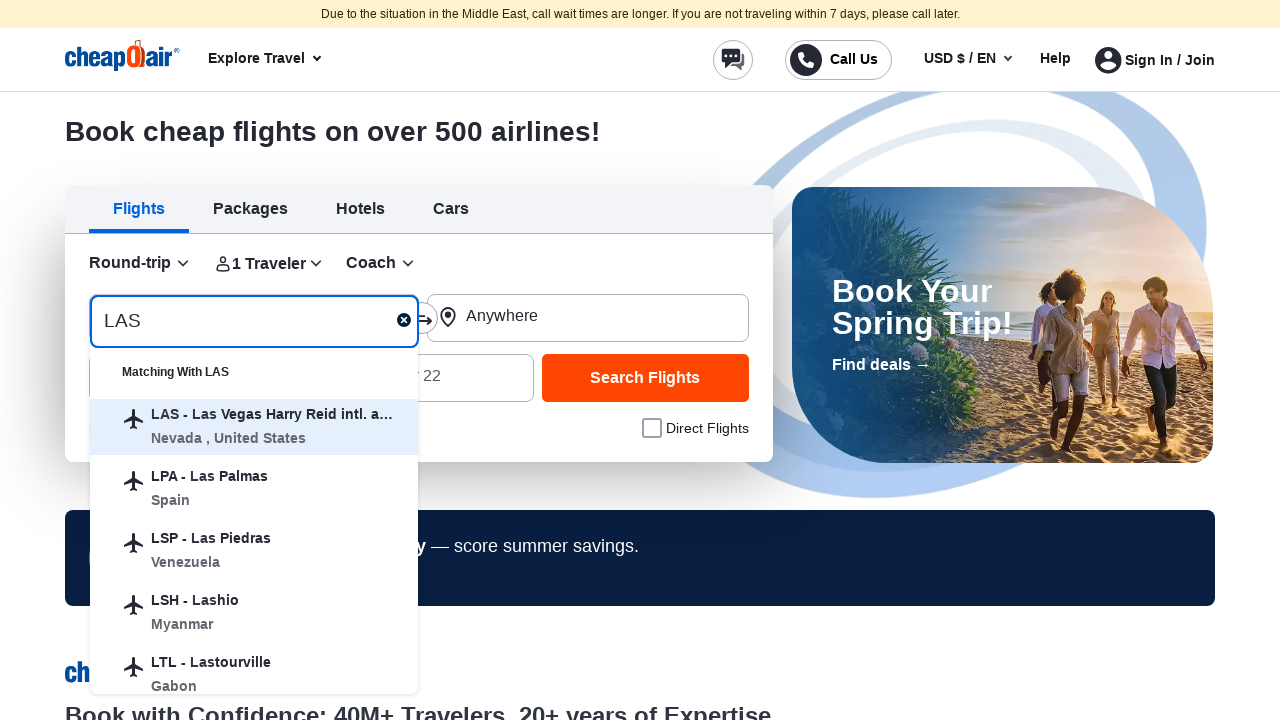

Selected 'Spain' from departure city suggestions at (254, 489) on ul.suggestion-box__list li:has-text('Spain')
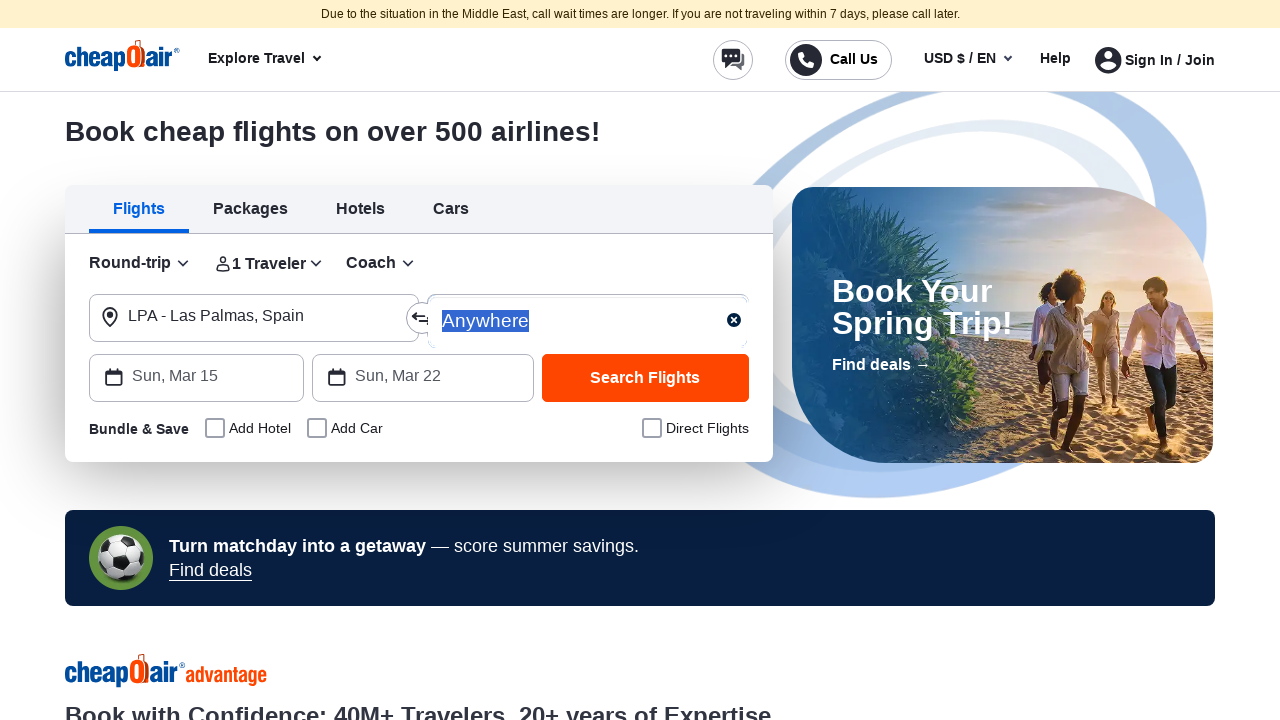

Filled destination city field with 'DEL' on (//input[@class='form-control pr-4'])[2]
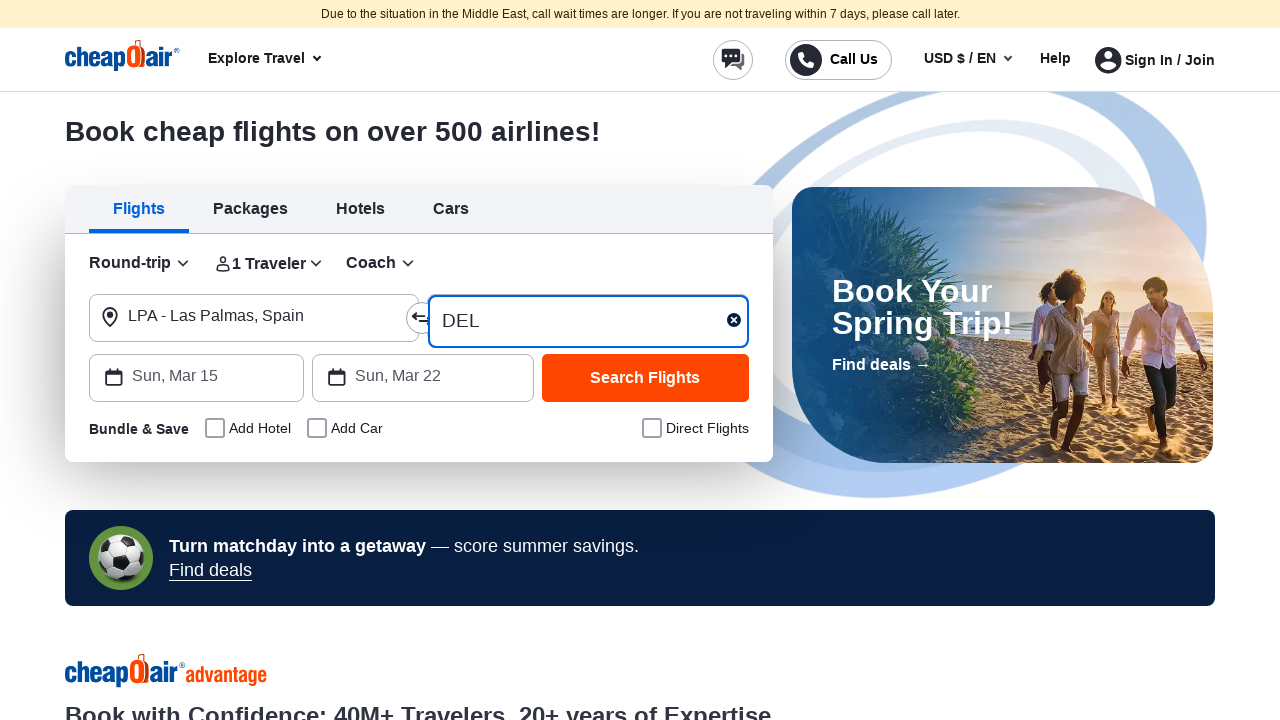

Destination city auto-suggestion dropdown appeared
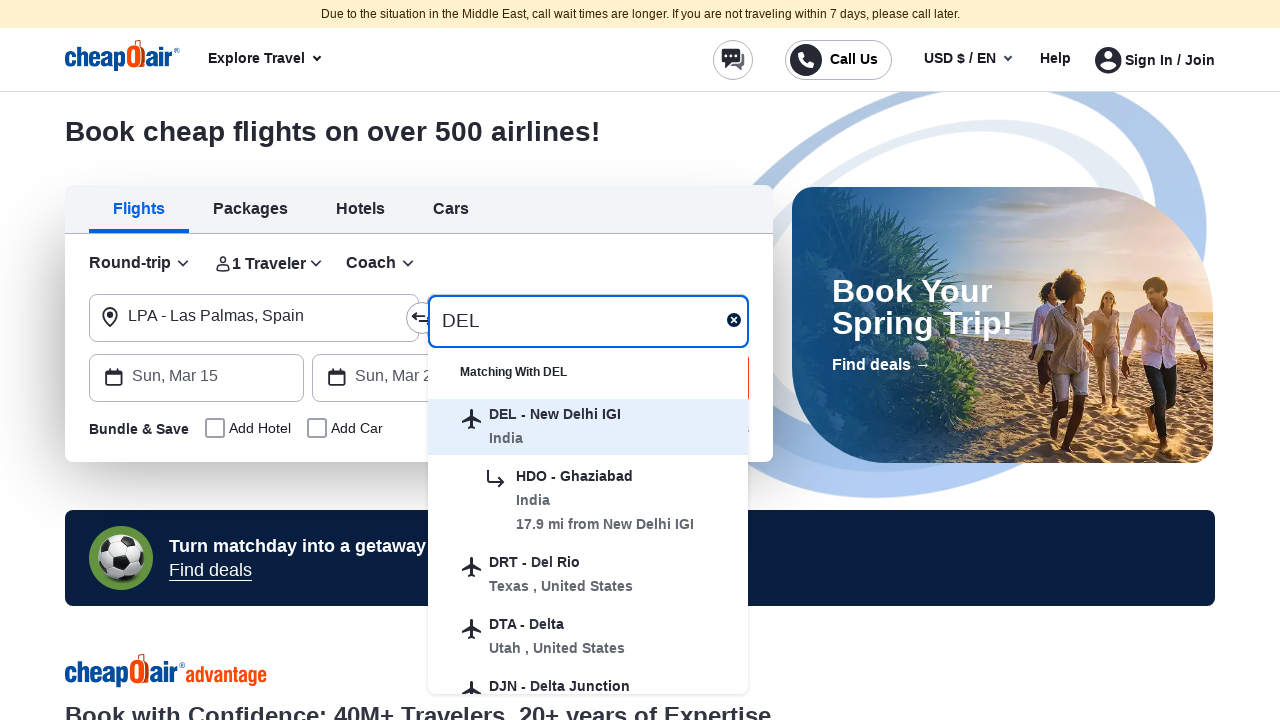

Selected 'delhi' from destination city suggestions at (588, 427) on div.suggestion-box__content.is-visible li:has-text('delhi')
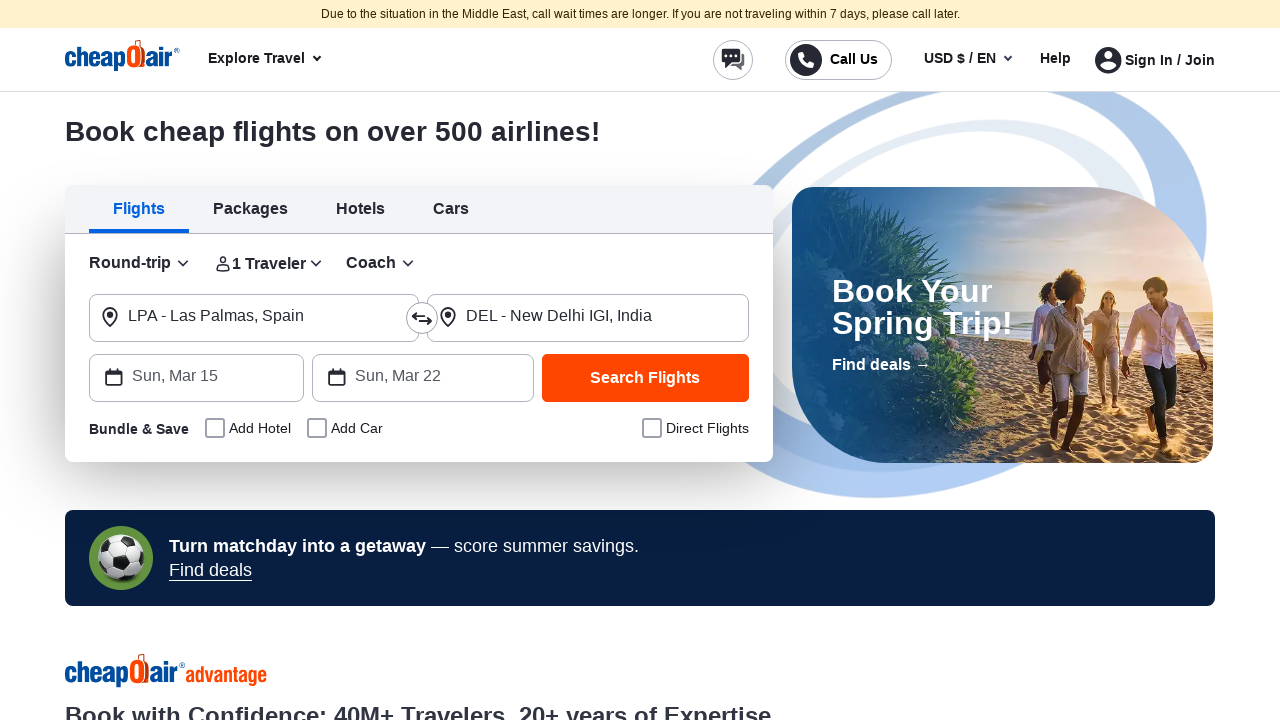

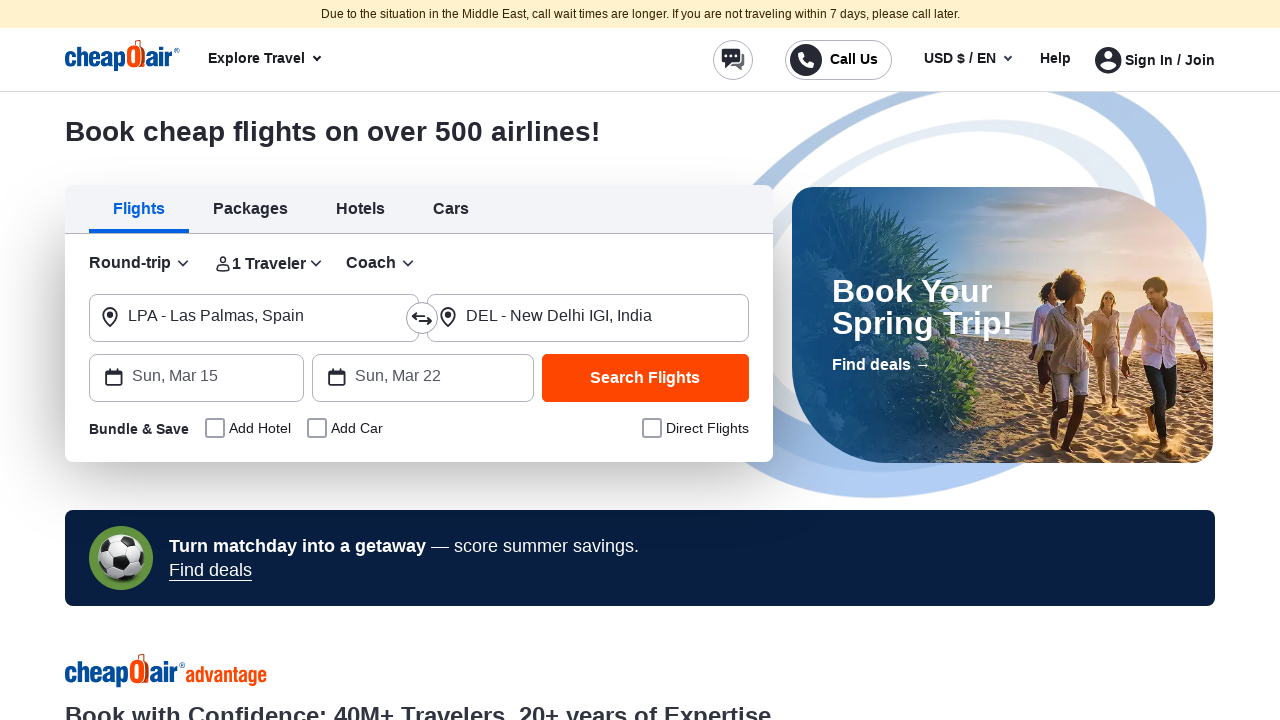